Fills in phone number and payment amount fields, then clicks the continue button

Starting URL: https://www.mts.by/

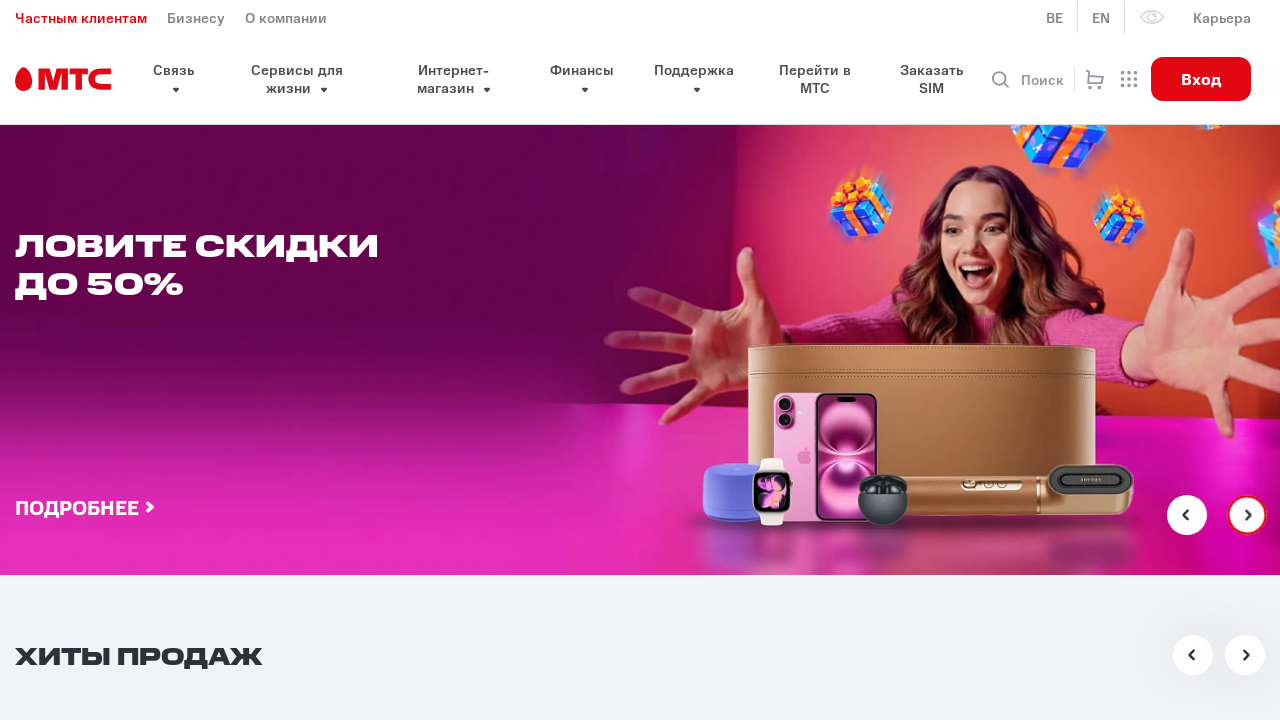

Filled phone number field with '297777777' on #connection-phone
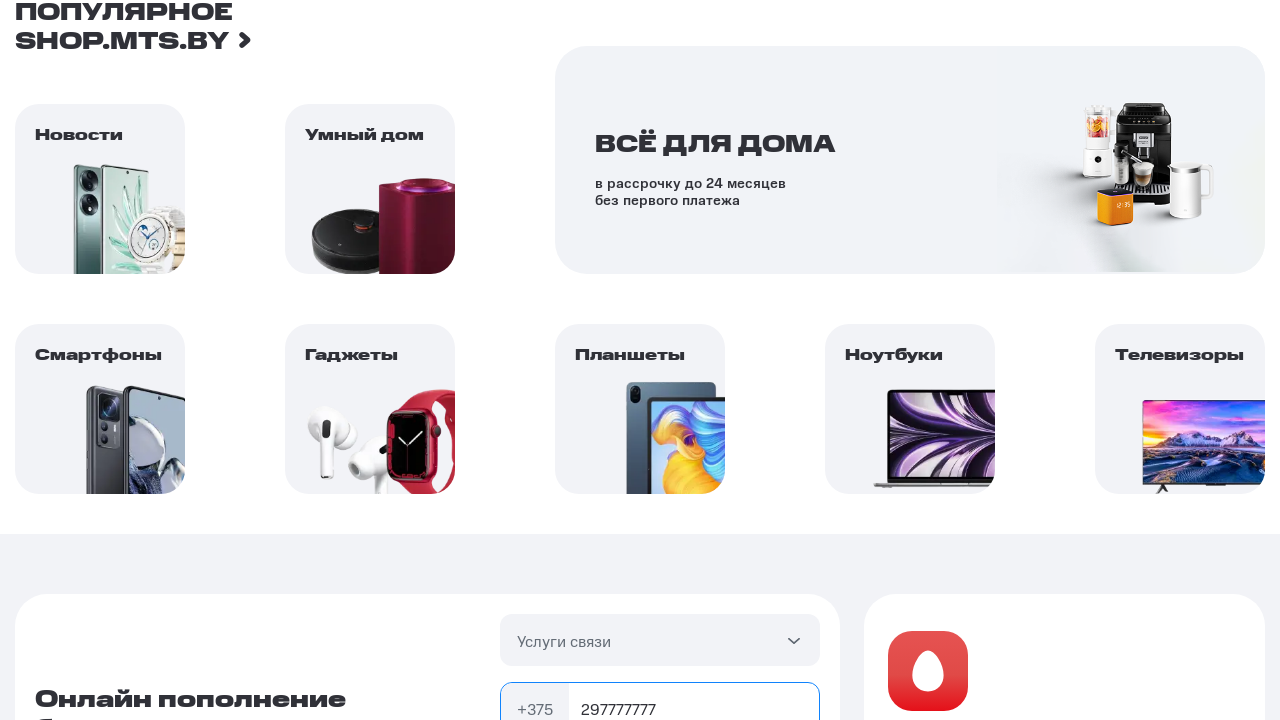

Filled payment amount field with '20' on #connection-sum
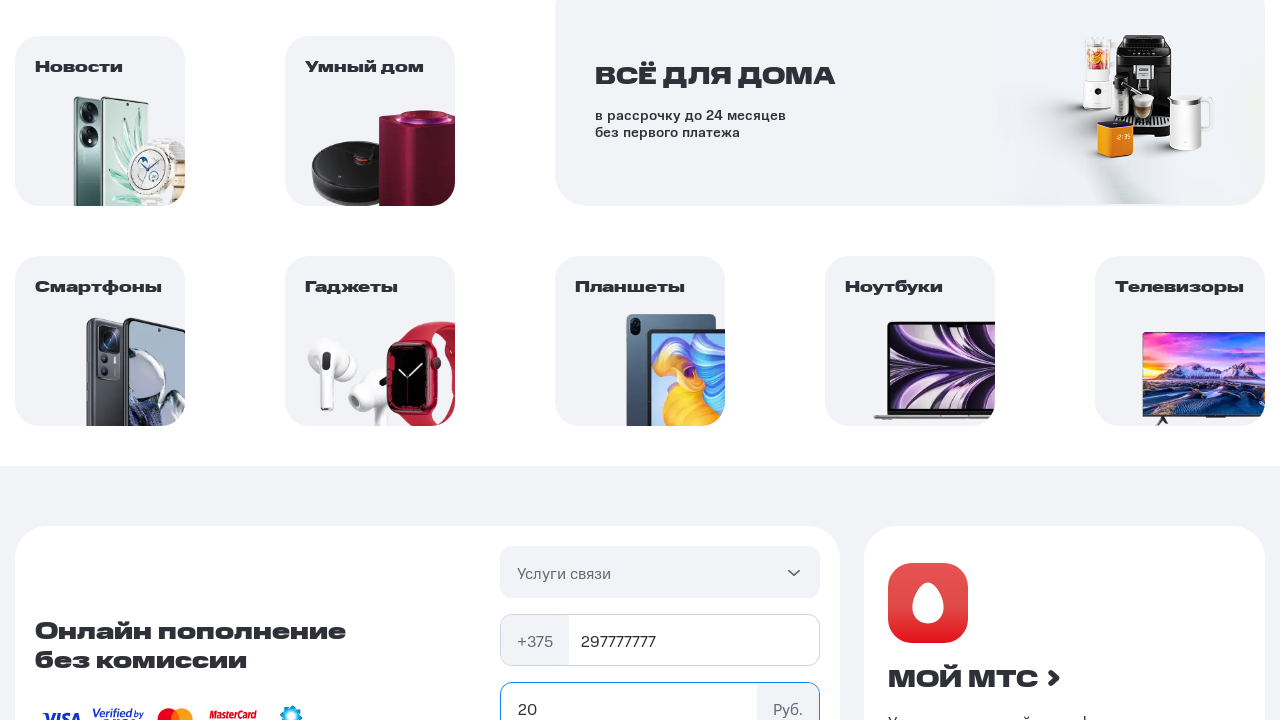

Clicked continue button at (660, 361) on xpath=//button[text()='Продолжить']
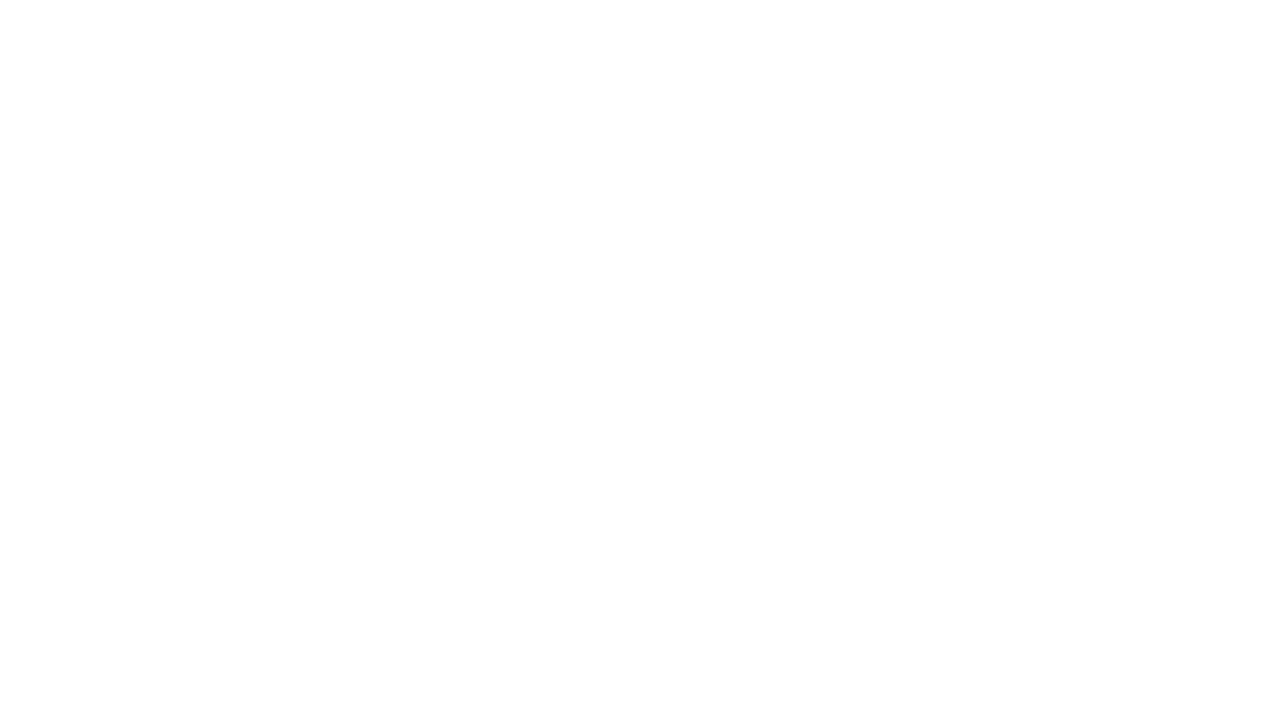

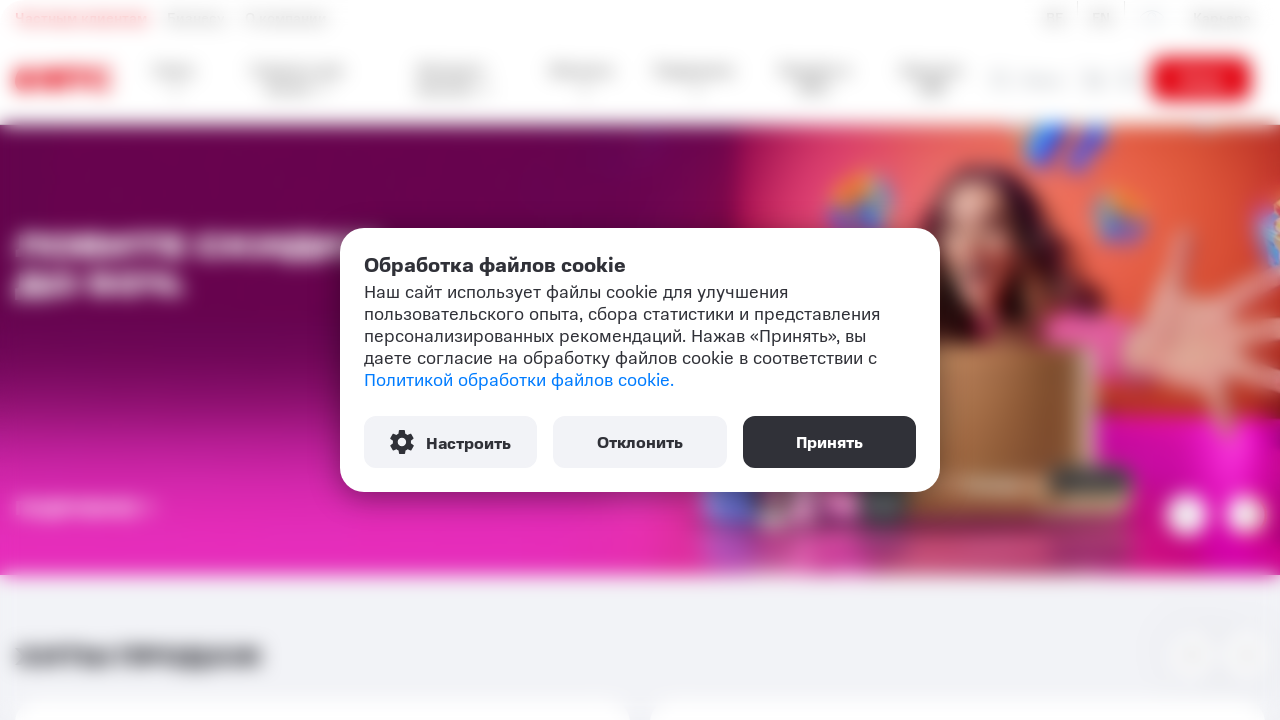